Tests Shadow DOM element interaction by scrolling to a username section and filling input fields that are nested within shadow roots, demonstrating how to interact with Shadow DOM elements.

Starting URL: https://selectorshub.com/xpath-practice-page/

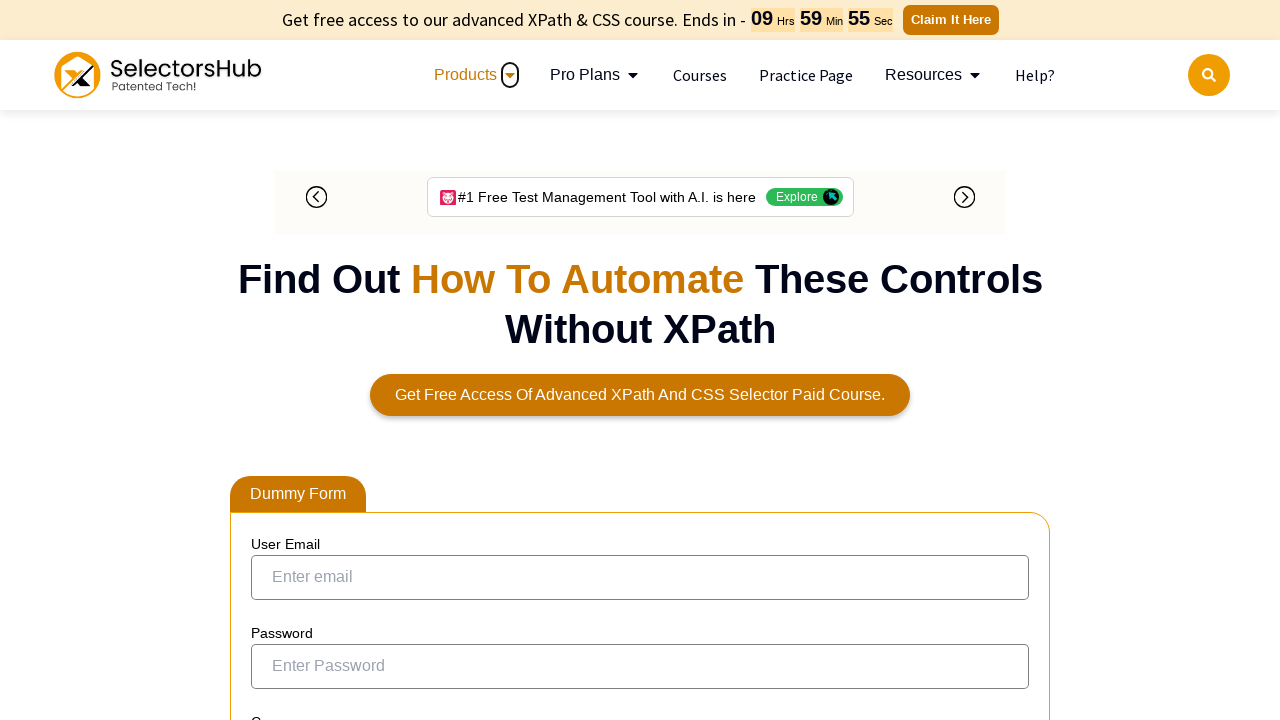

Scrolled to username section within Shadow DOM
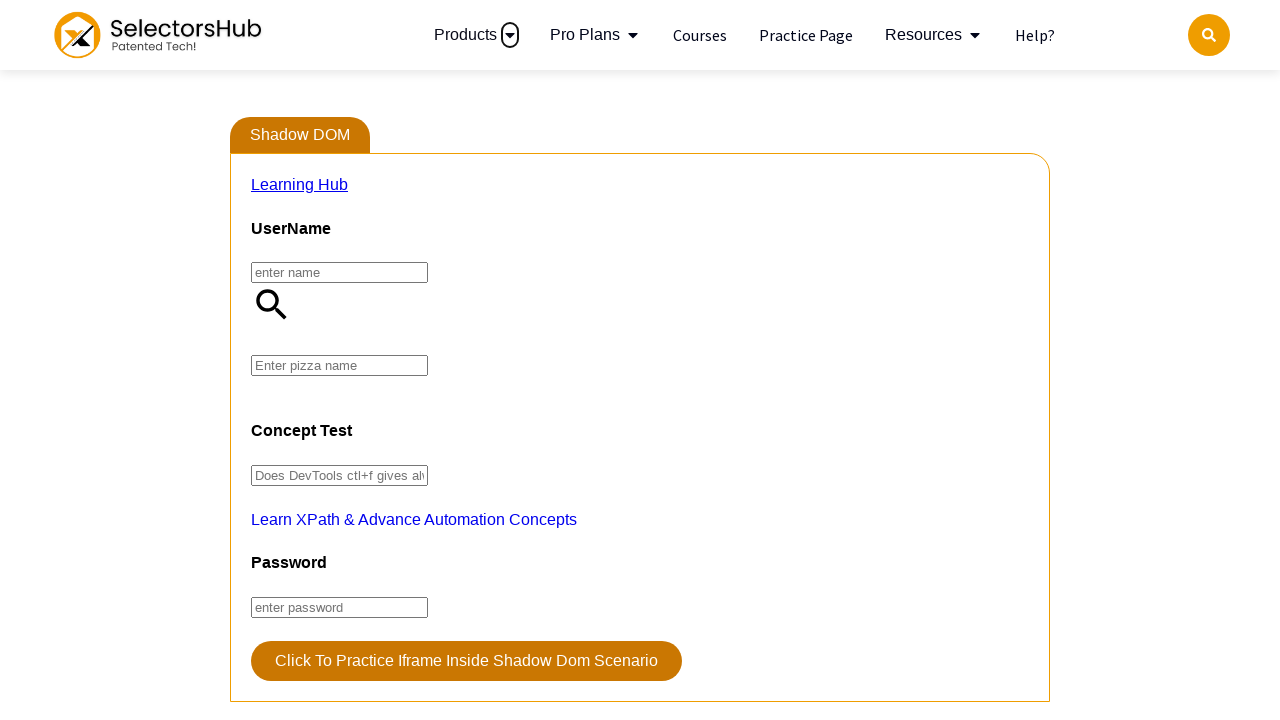

Filled username input field with 'Siva' inside Shadow DOM on div#userName >> input#kils
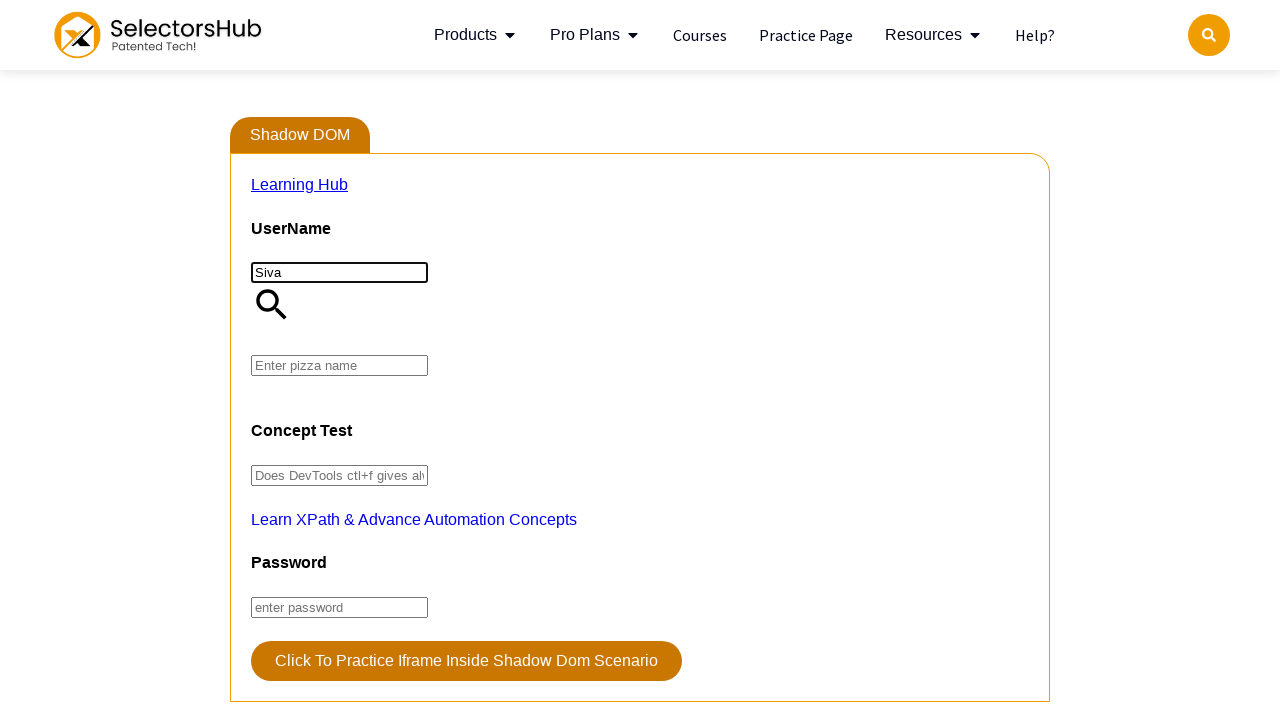

Filled pizza field with 'mcdonalds' in nested Shadow DOM using evaluate
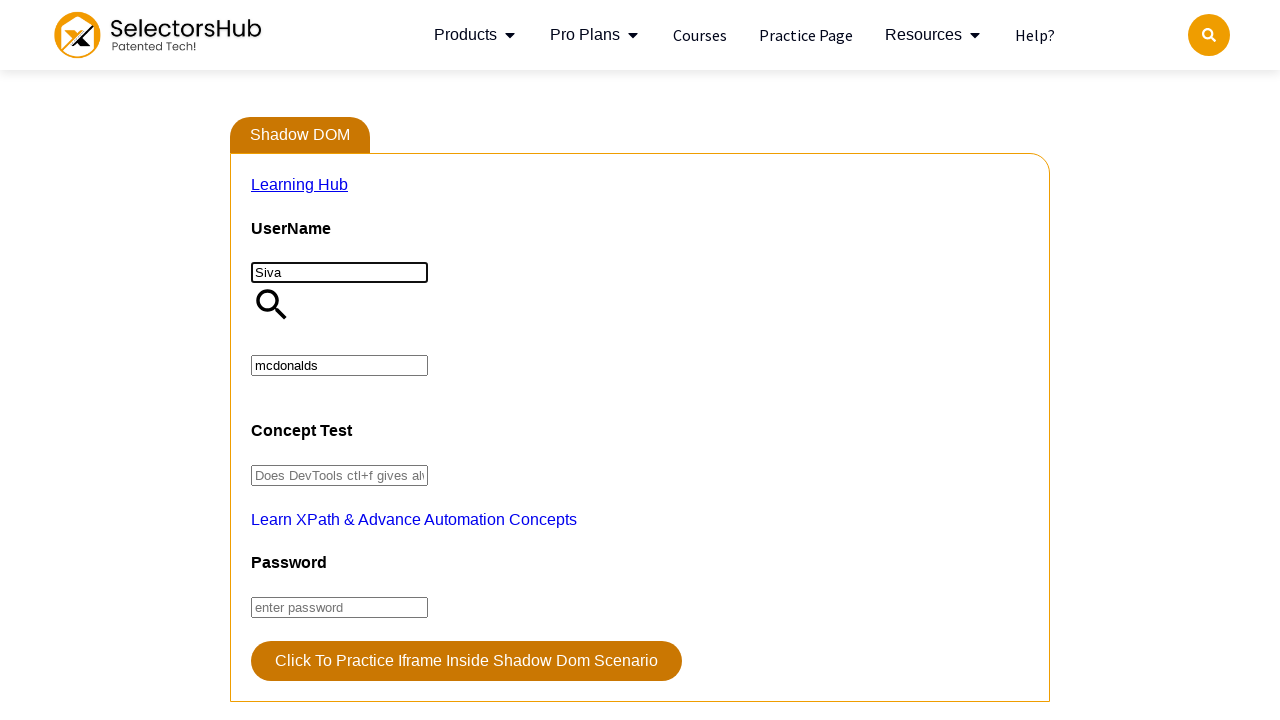

Triggered input event for pizza field in nested Shadow DOM
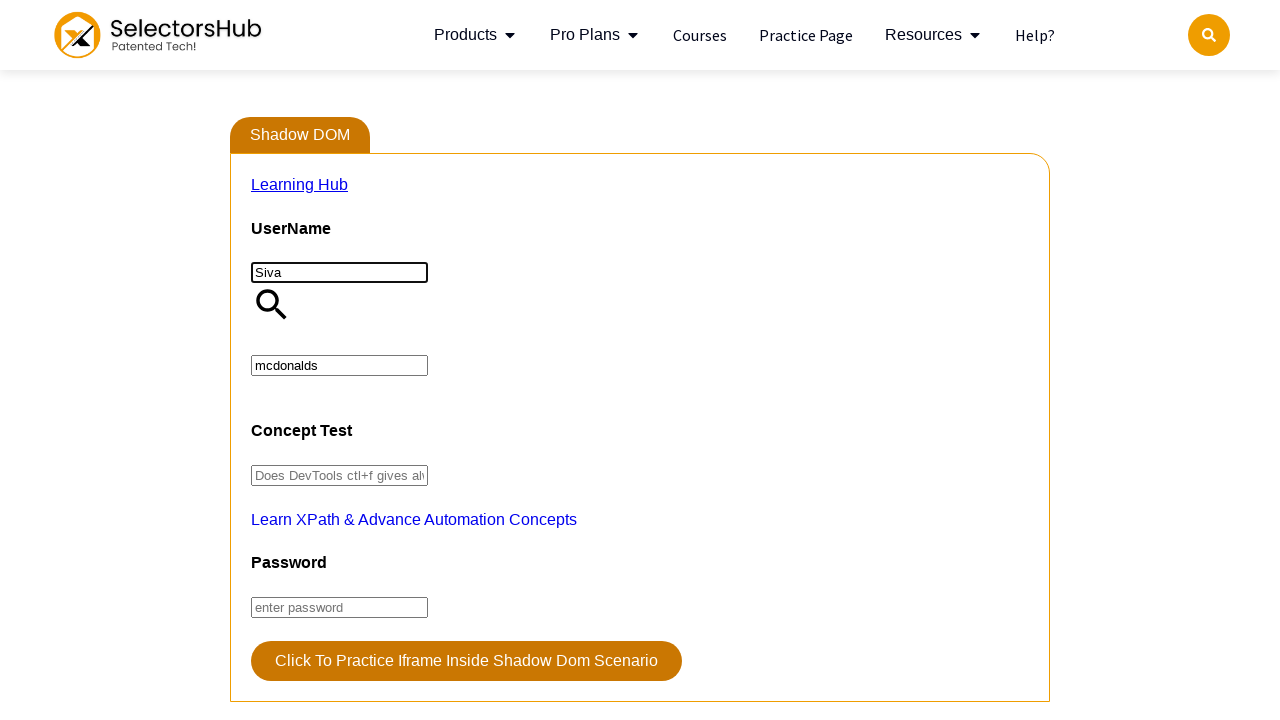

Scrolled down the page by 150 pixels
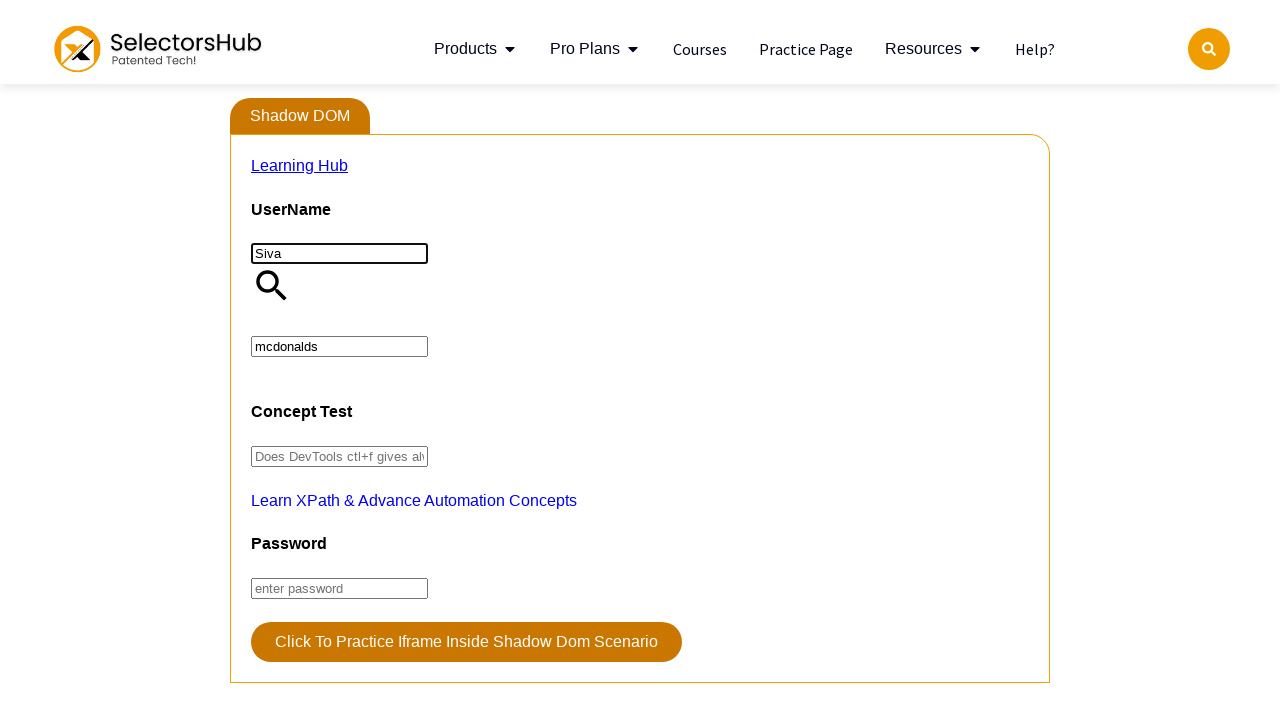

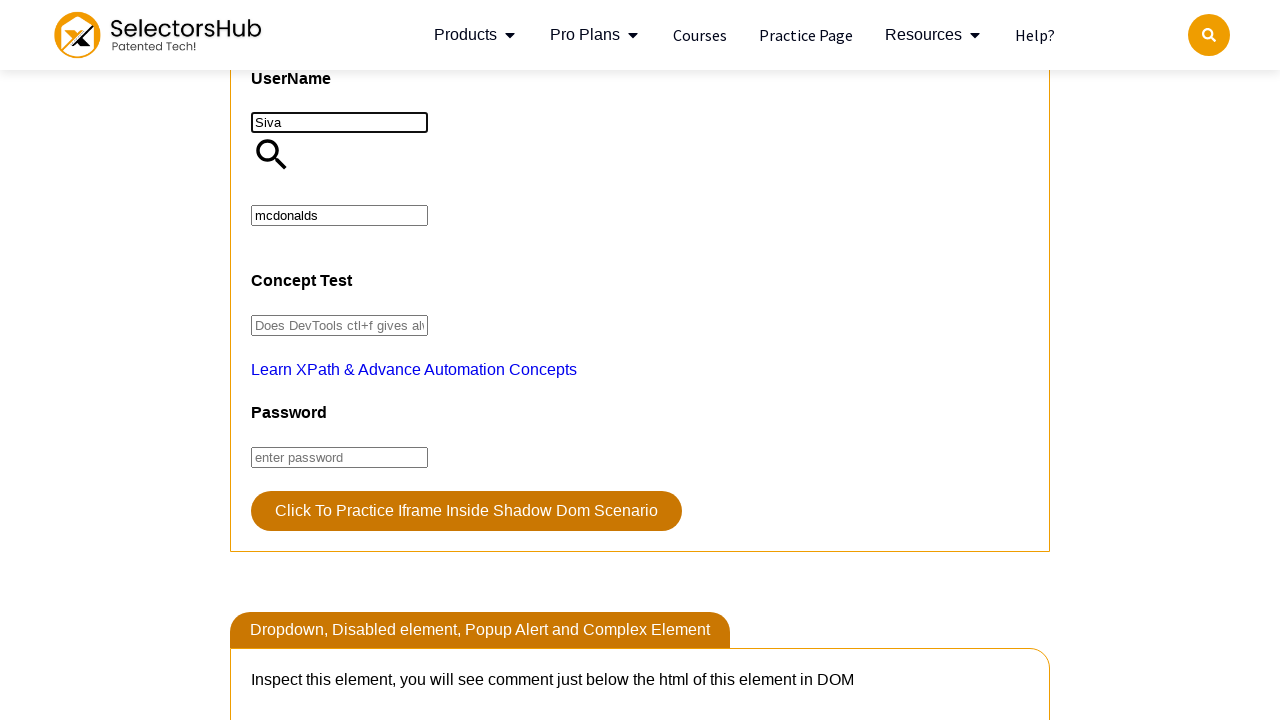